Tests that entering a mix of letters and numbers in the zip code field displays an error message

Starting URL: https://www.sharelane.com/cgi-bin/register.py

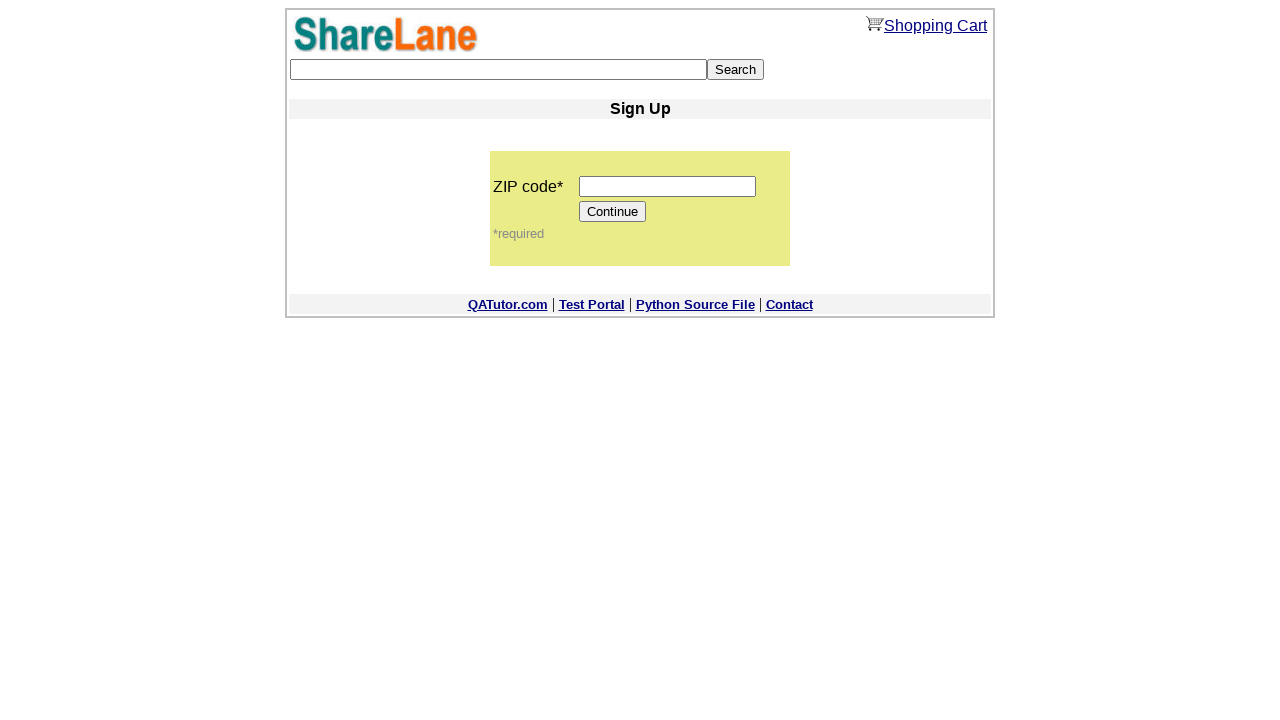

Filled zip code field with mixed letters and numbers 'as25g' on input[name='zip_code']
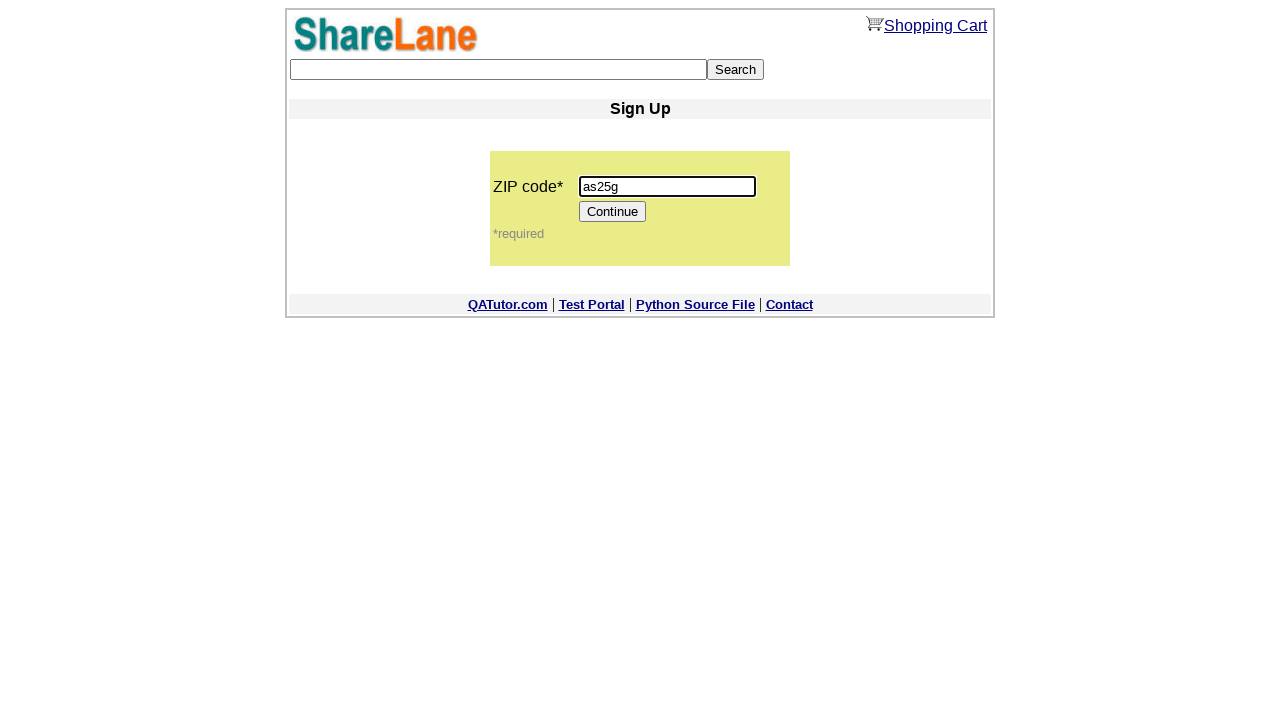

Clicked Continue button to submit form with invalid zip code at (613, 212) on input[value='Continue']
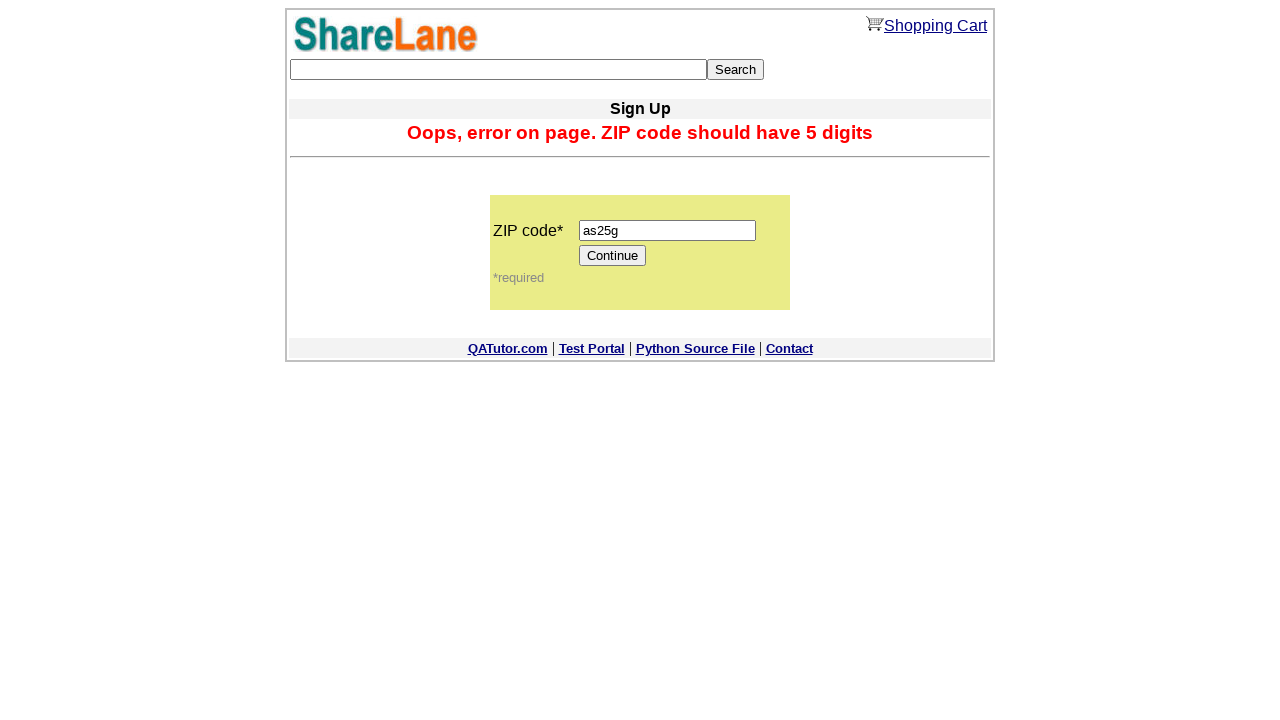

Verified error message displayed: 'Oops, error on page. ZIP code should have 5 digits'
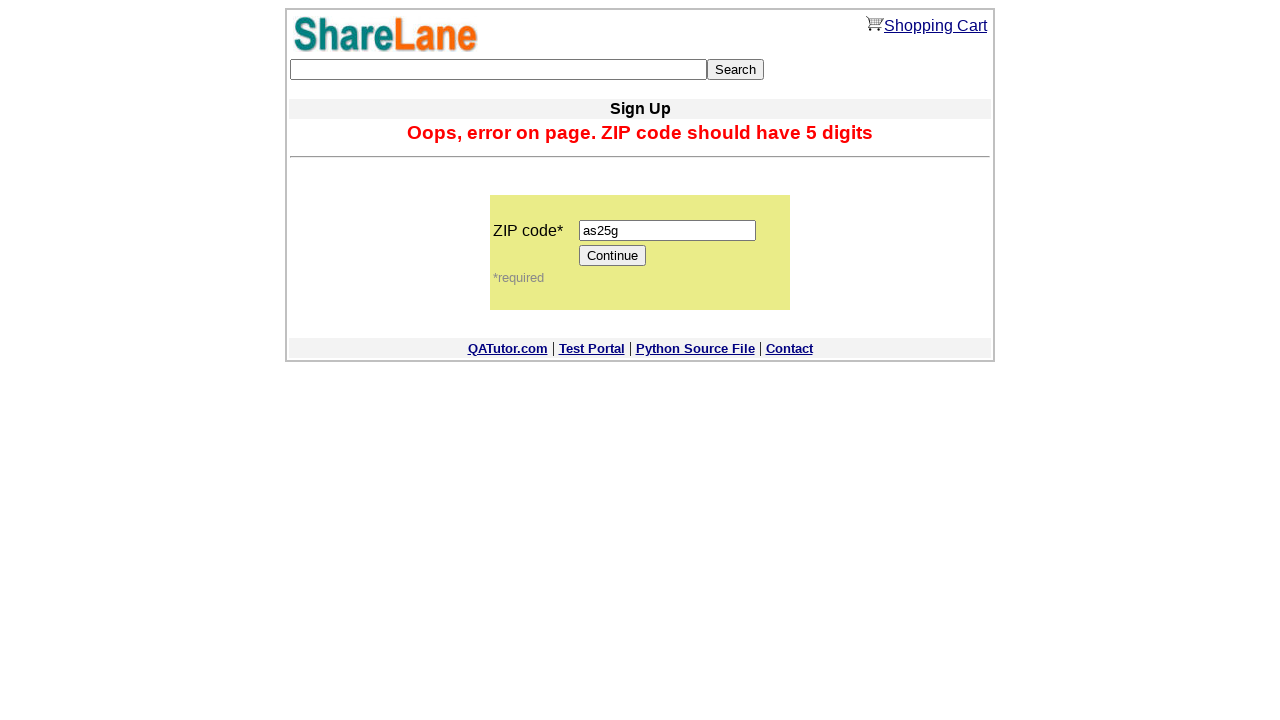

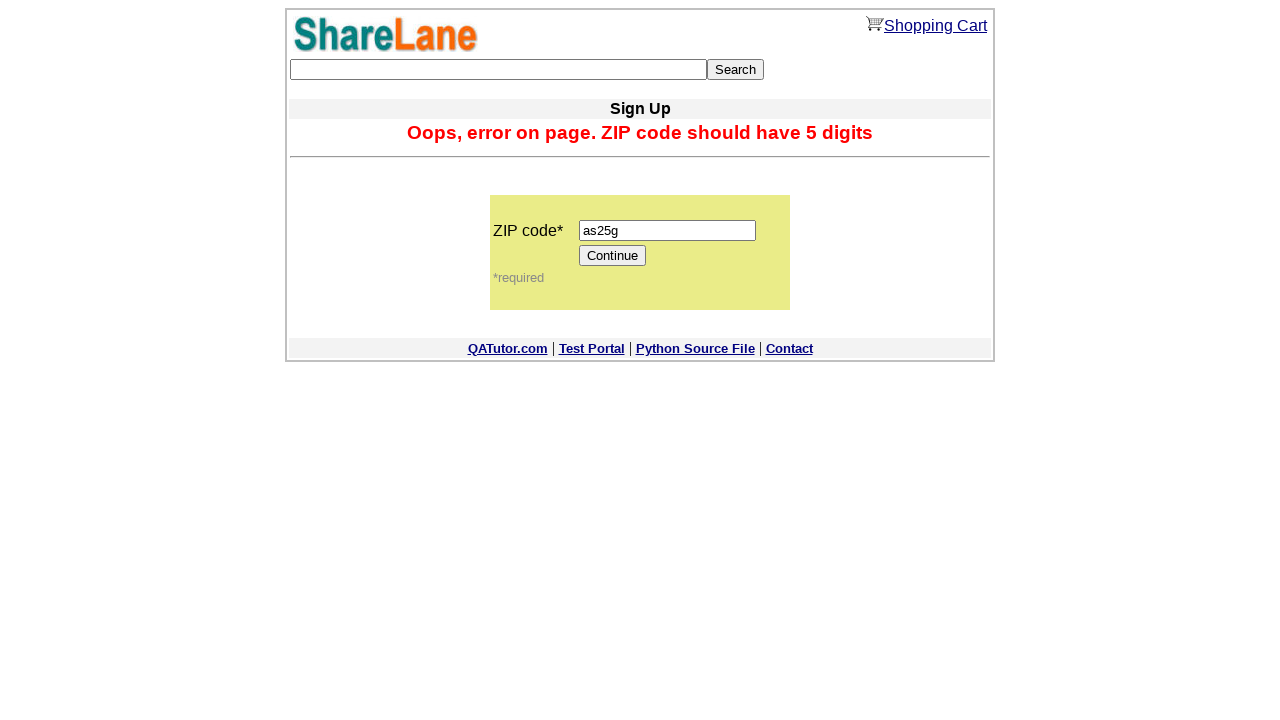